Tests checkbox functionality by navigating to a checkboxes page and verifying the checkbox elements are present and can be inspected for their checked state.

Starting URL: http://the-internet.herokuapp.com/checkboxes

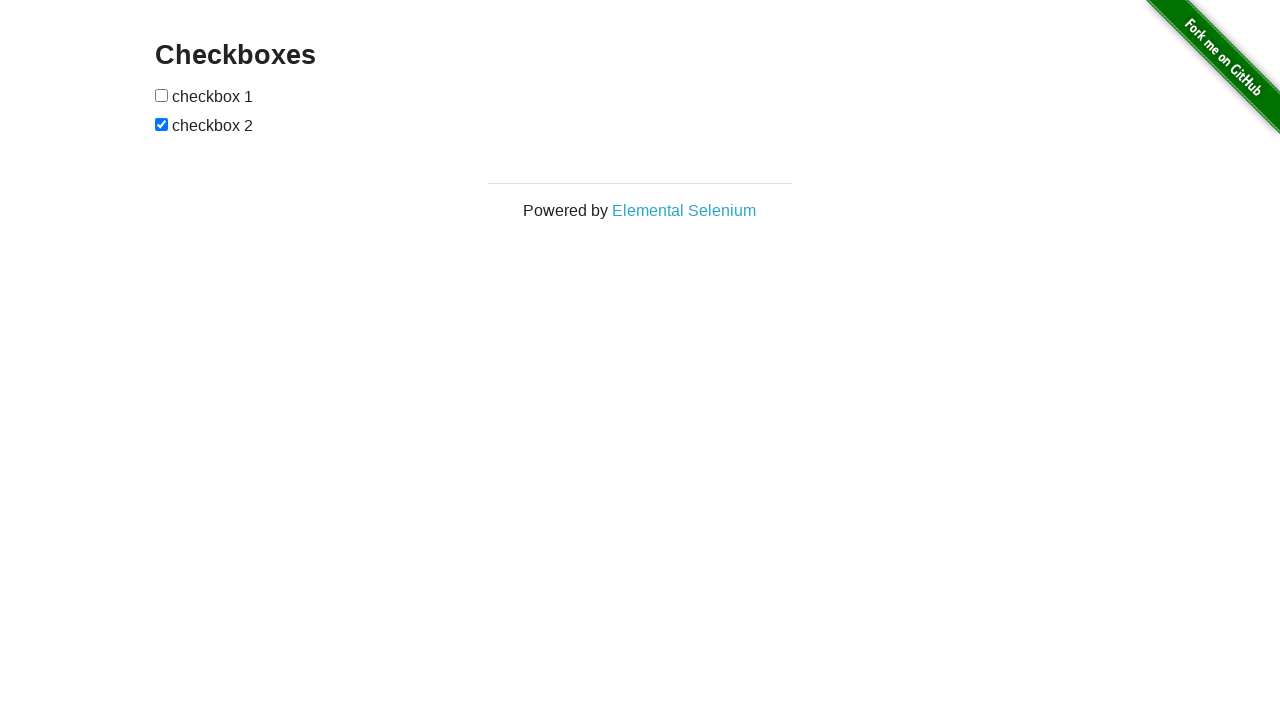

Waited for checkbox elements to be present on the page
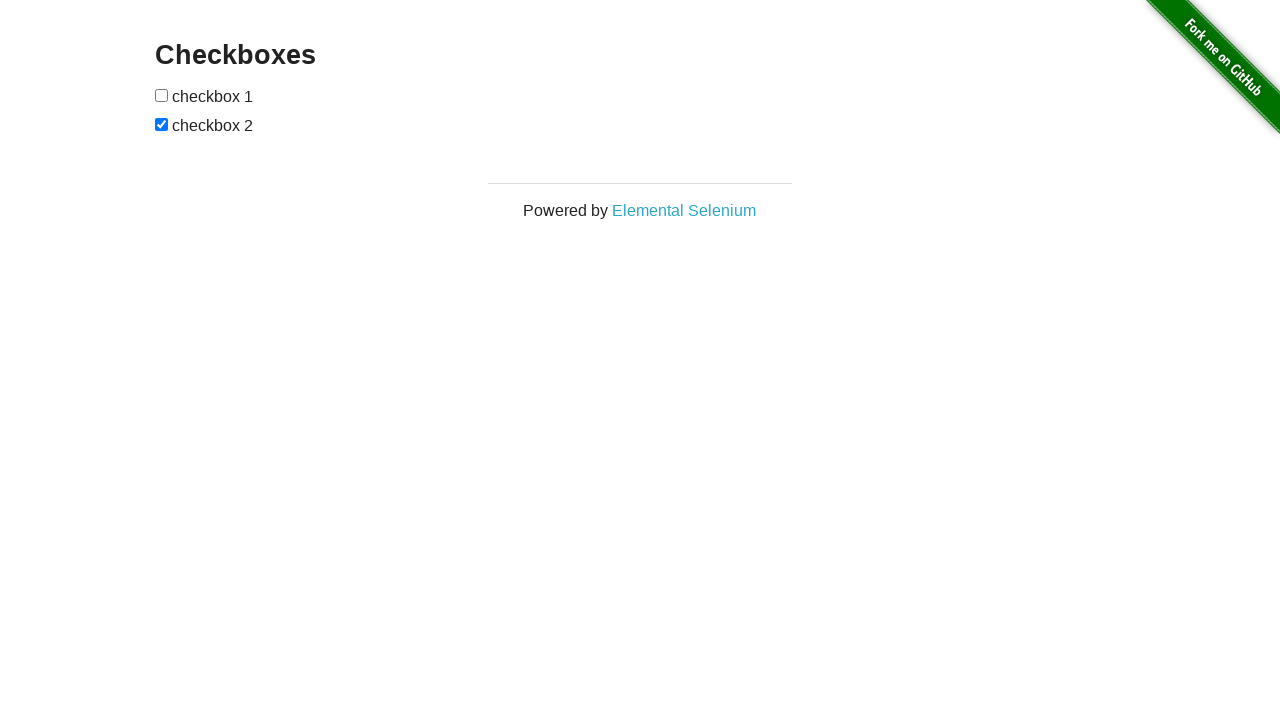

Located all checkbox elements on the page
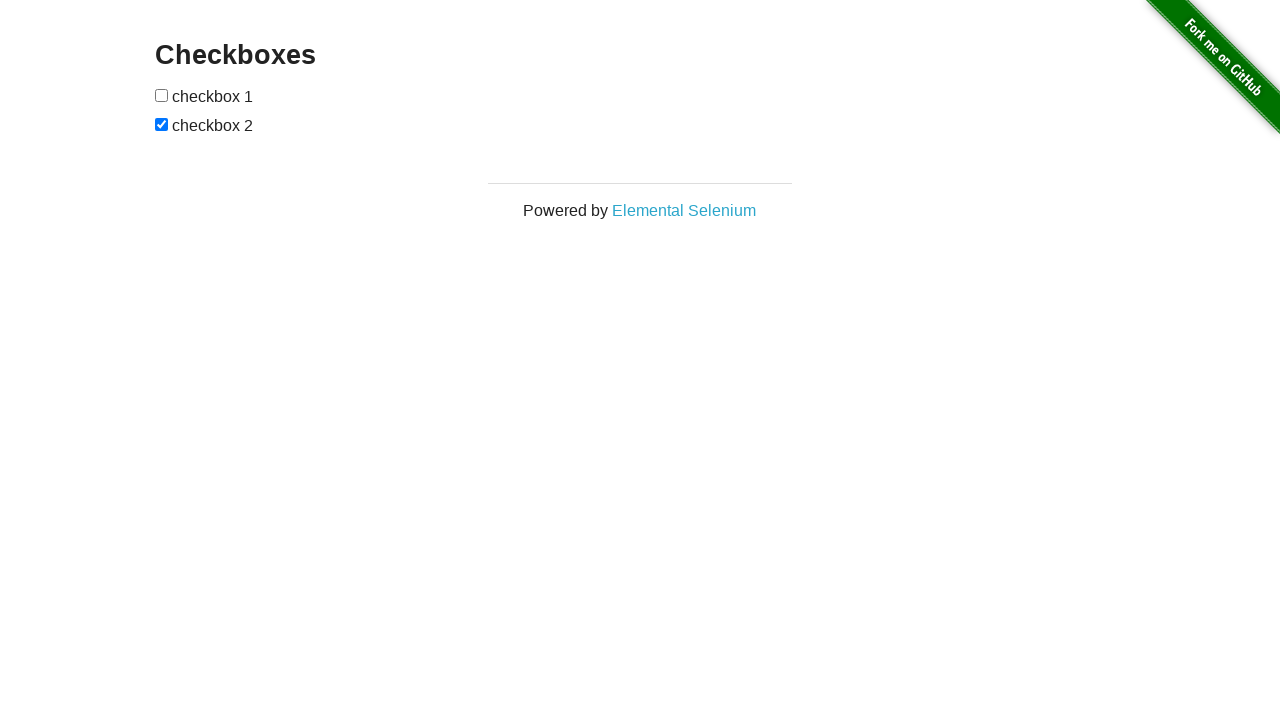

Verified that checkbox elements are present on the page
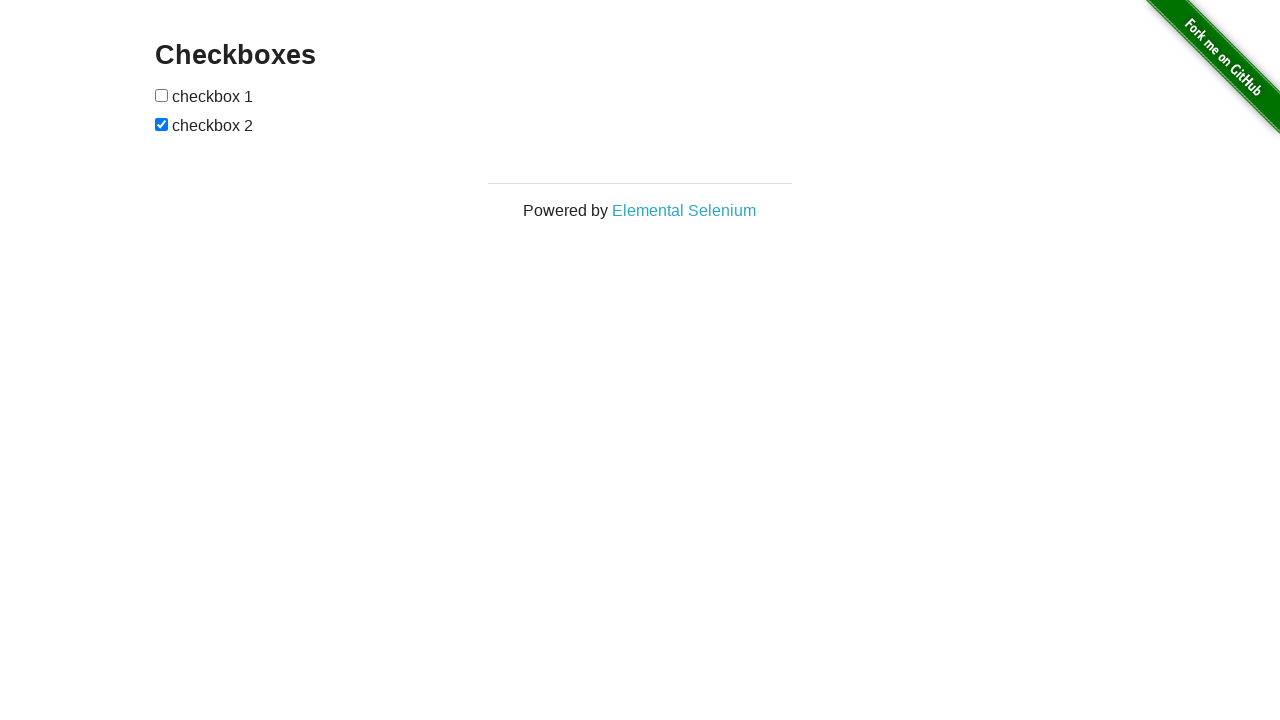

Clicked the first checkbox to toggle its state at (162, 95) on input[type="checkbox"] >> nth=0
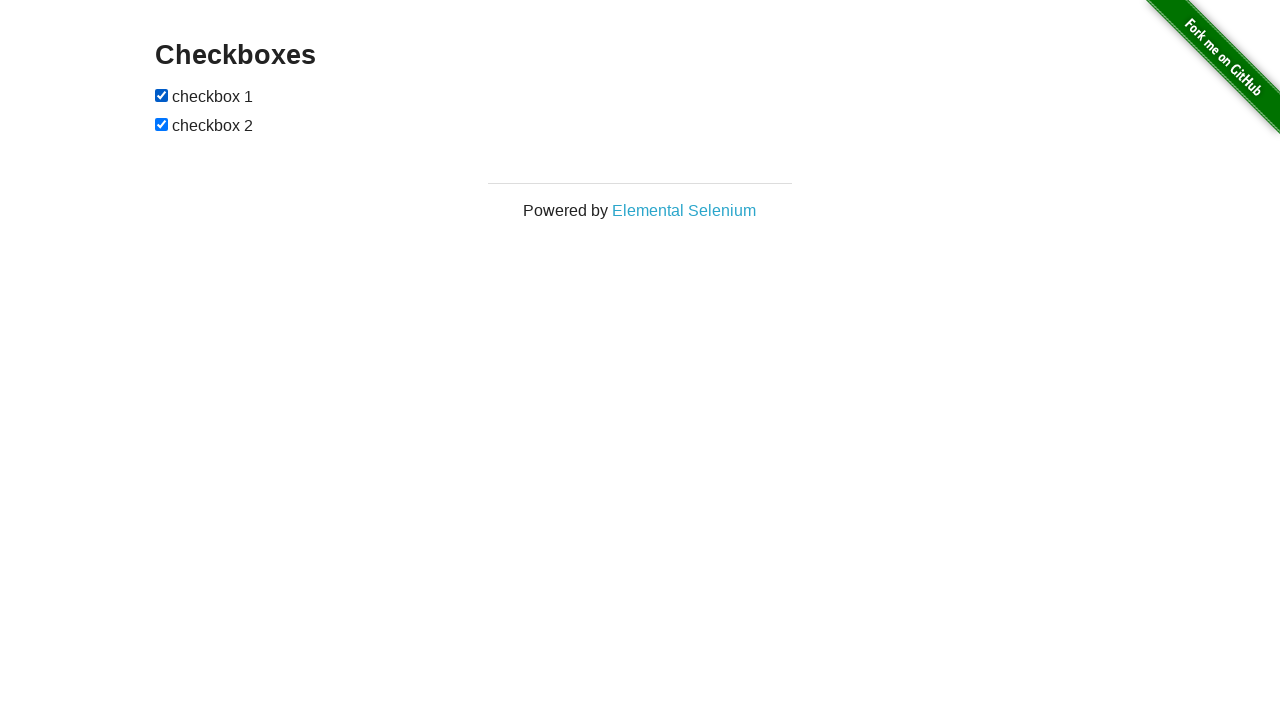

Clicked the second checkbox to toggle its state at (162, 124) on input[type="checkbox"] >> nth=1
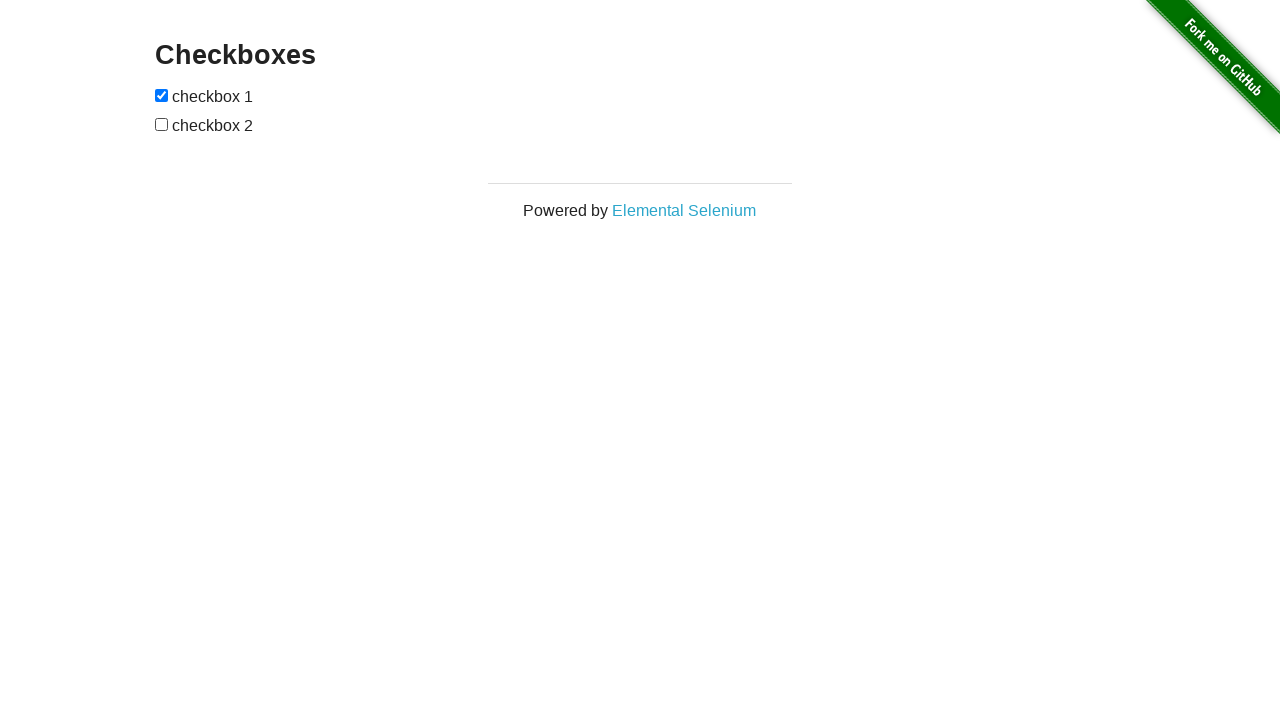

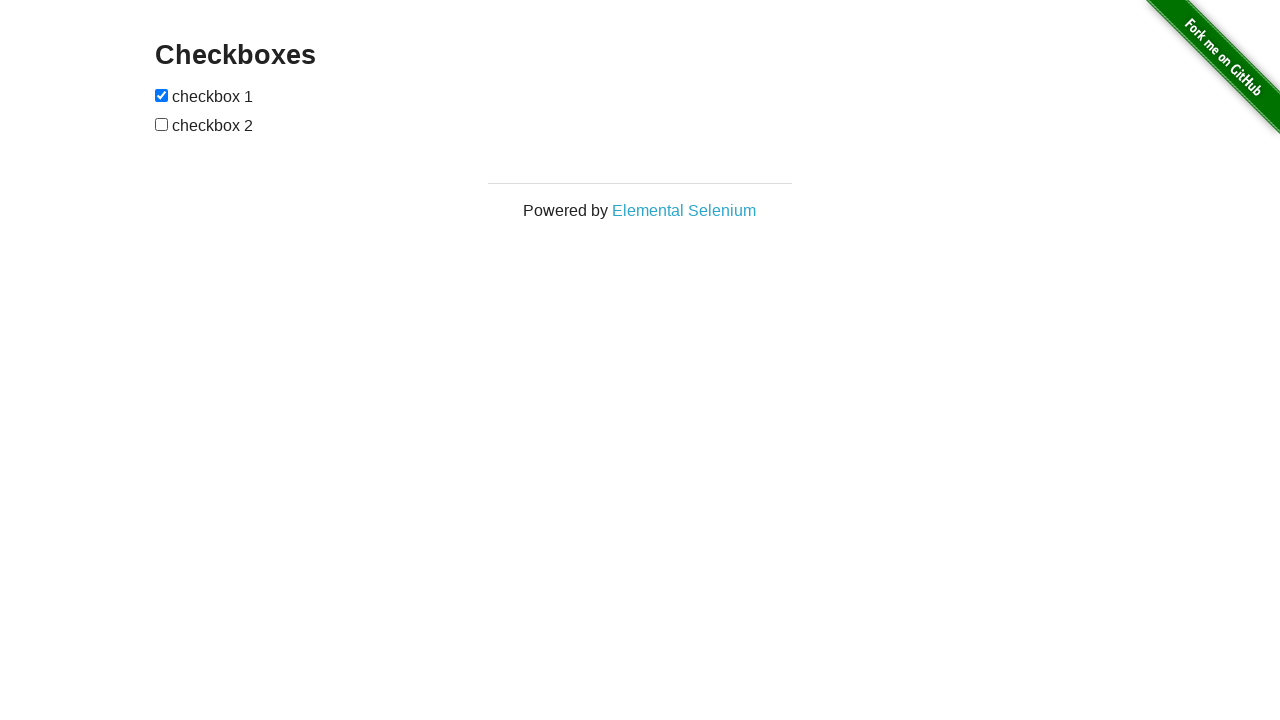